Opens YouTube homepage and maximizes the browser window

Starting URL: http://youtube.com

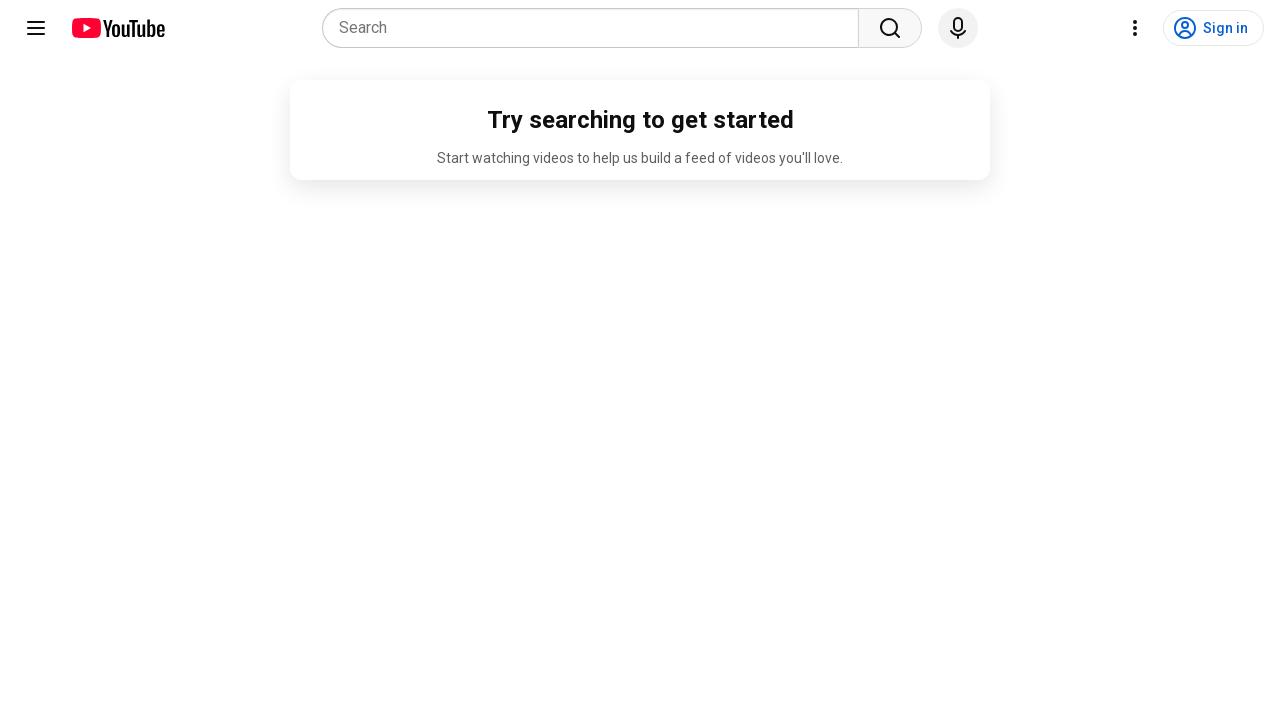

Navigated to YouTube homepage
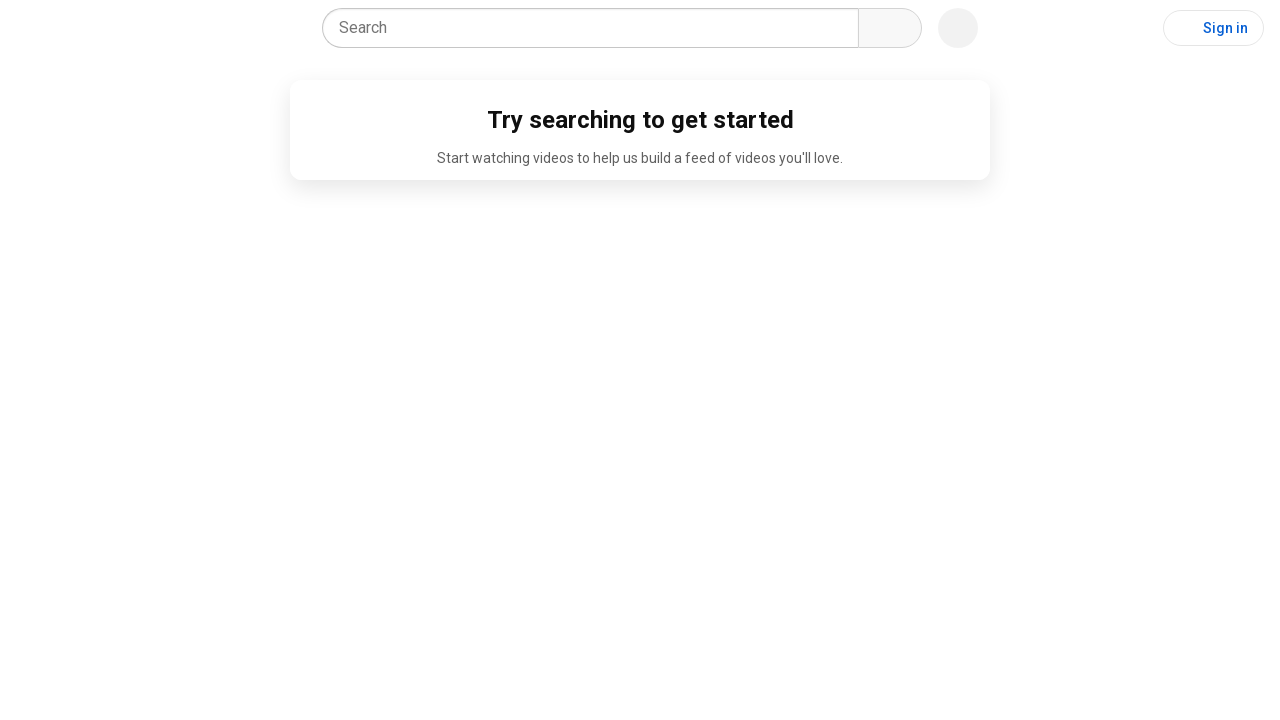

Maximized browser window
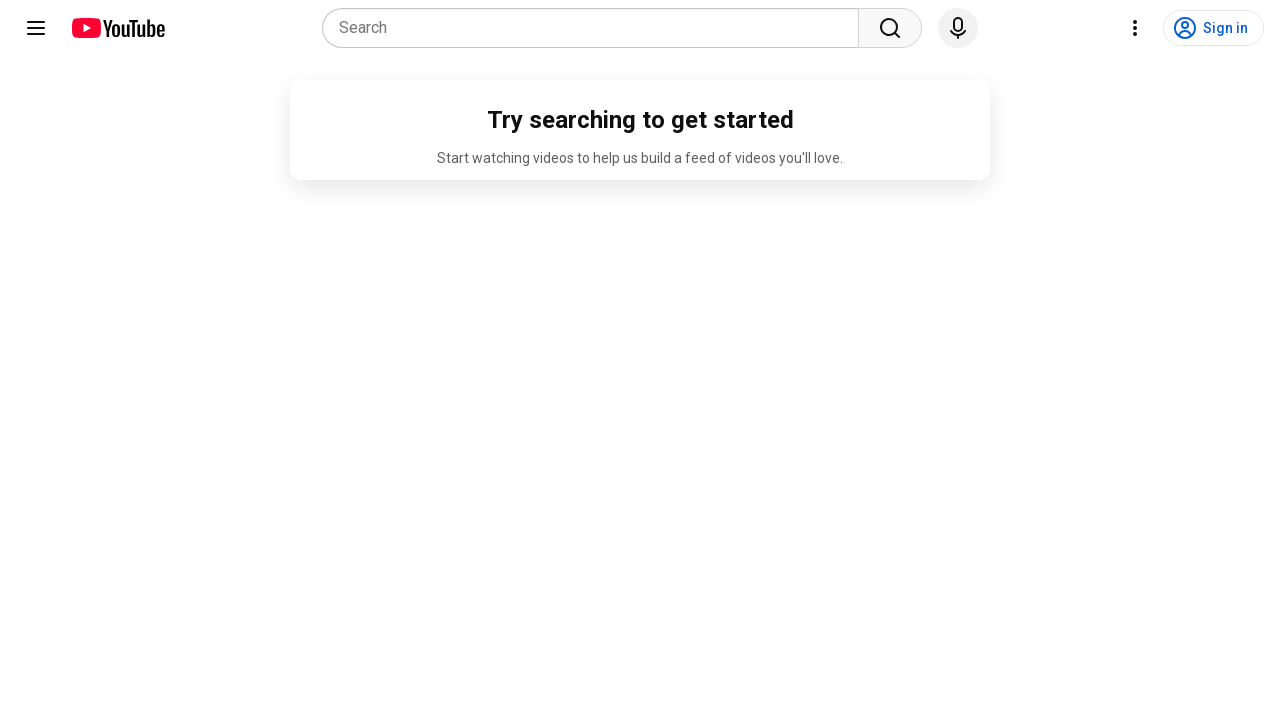

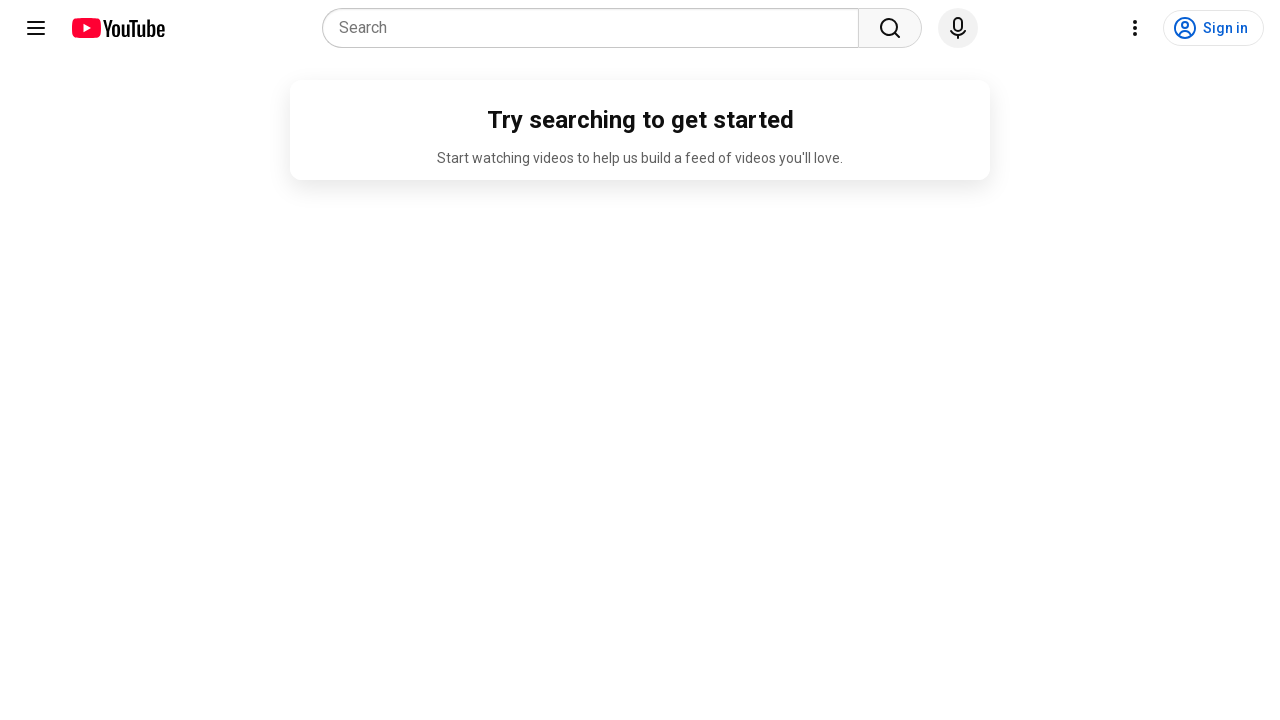